Tests browser navigation functionality by navigating to a second URL, going back, going forward, and refreshing the page.

Starting URL: http://omayo.blogspot.com/

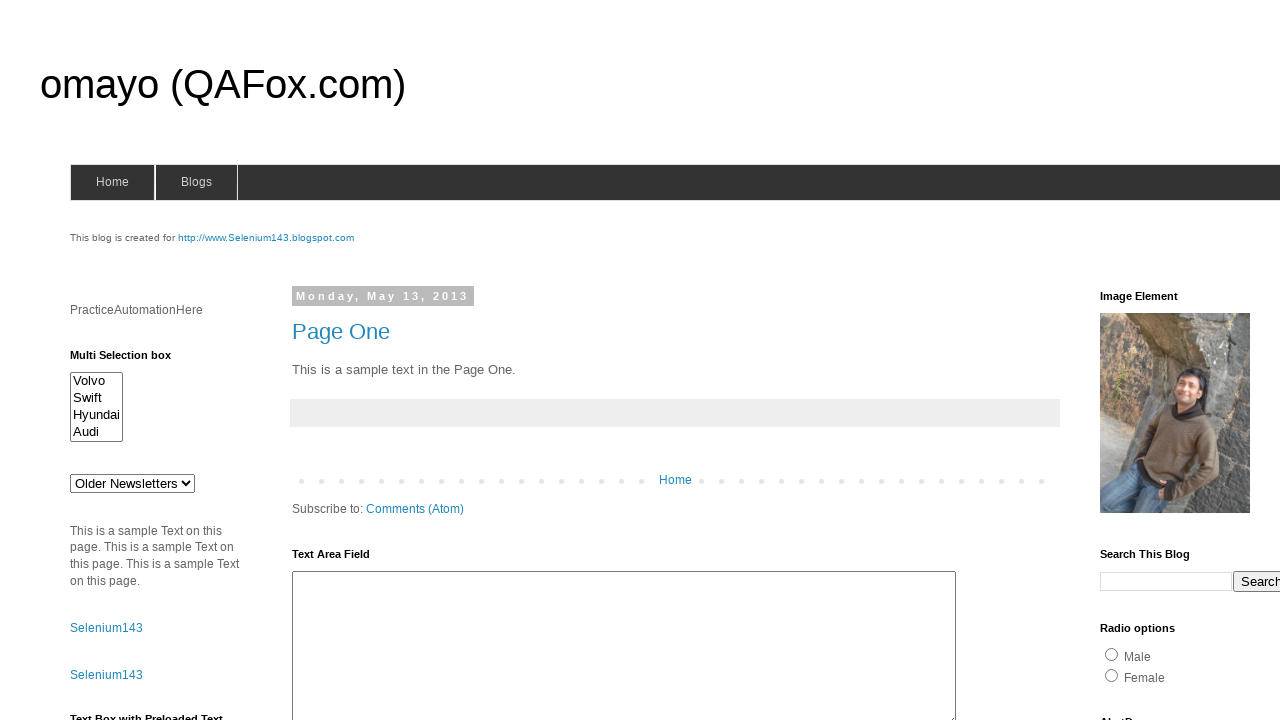

Navigated to second URL (http://only-testing-blog.blogspot.com/2014/01/textbox.html)
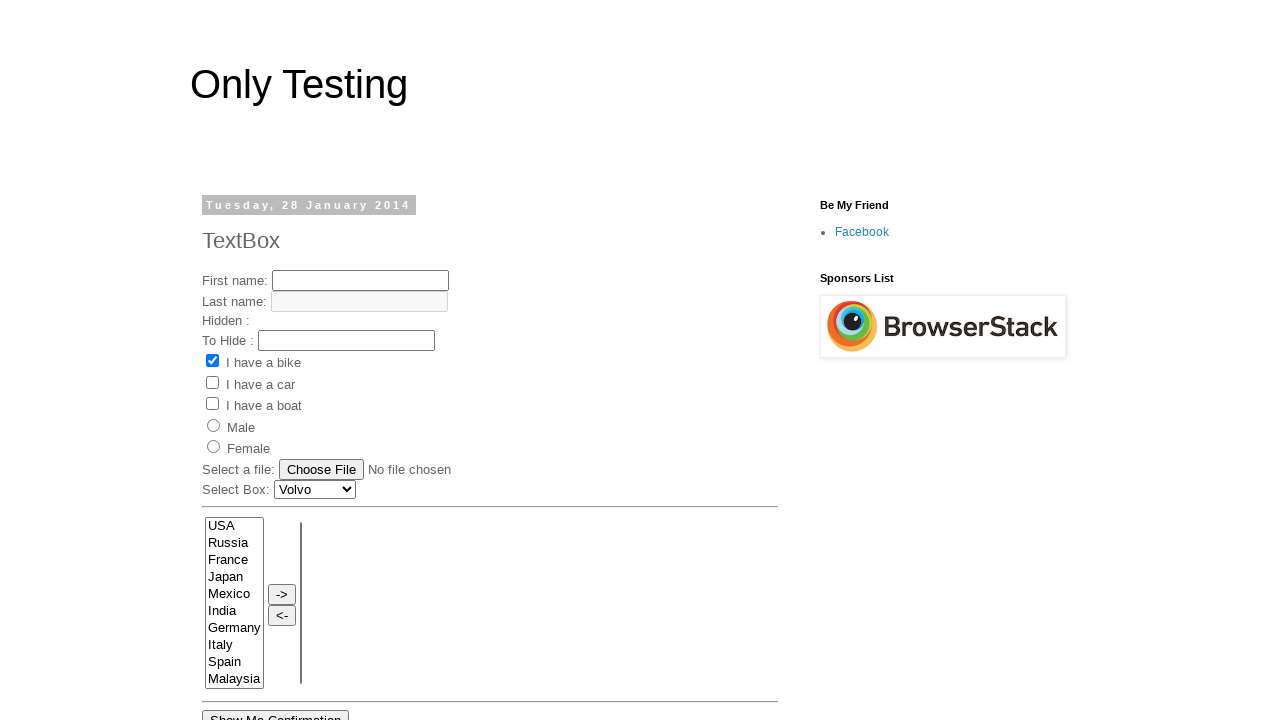

Waited for page to load (domcontentloaded)
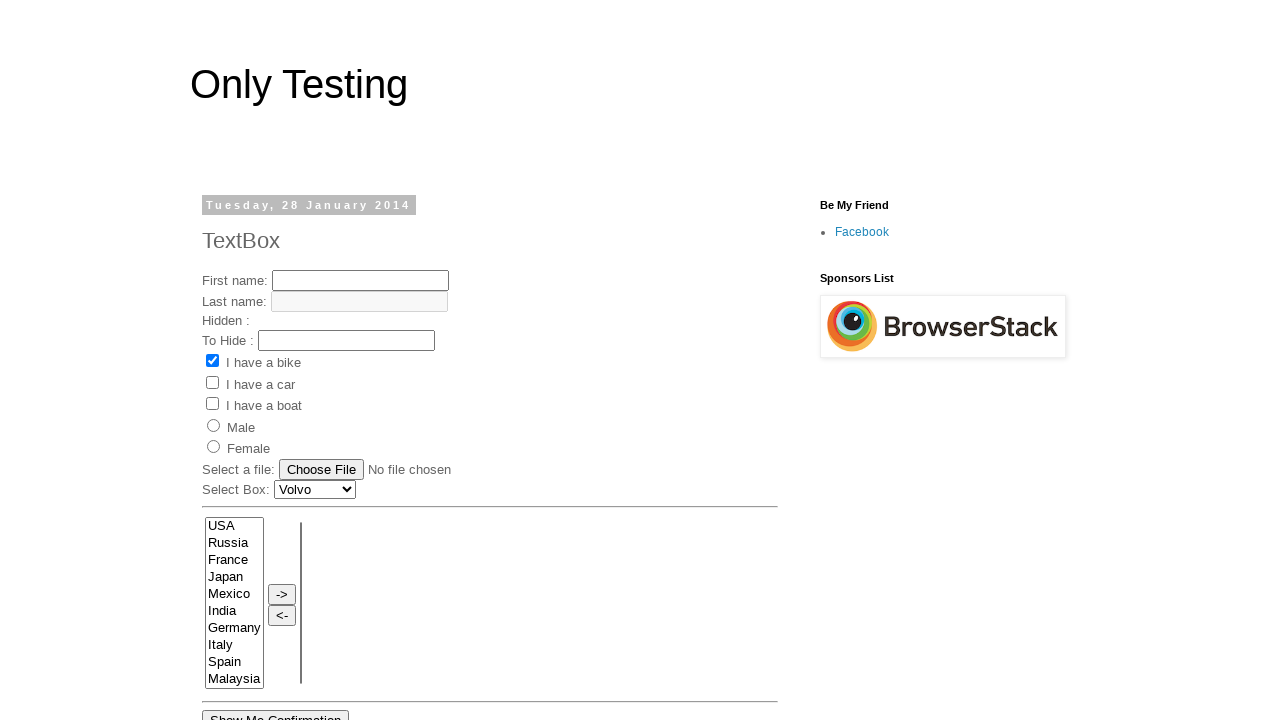

Navigated back to previous page
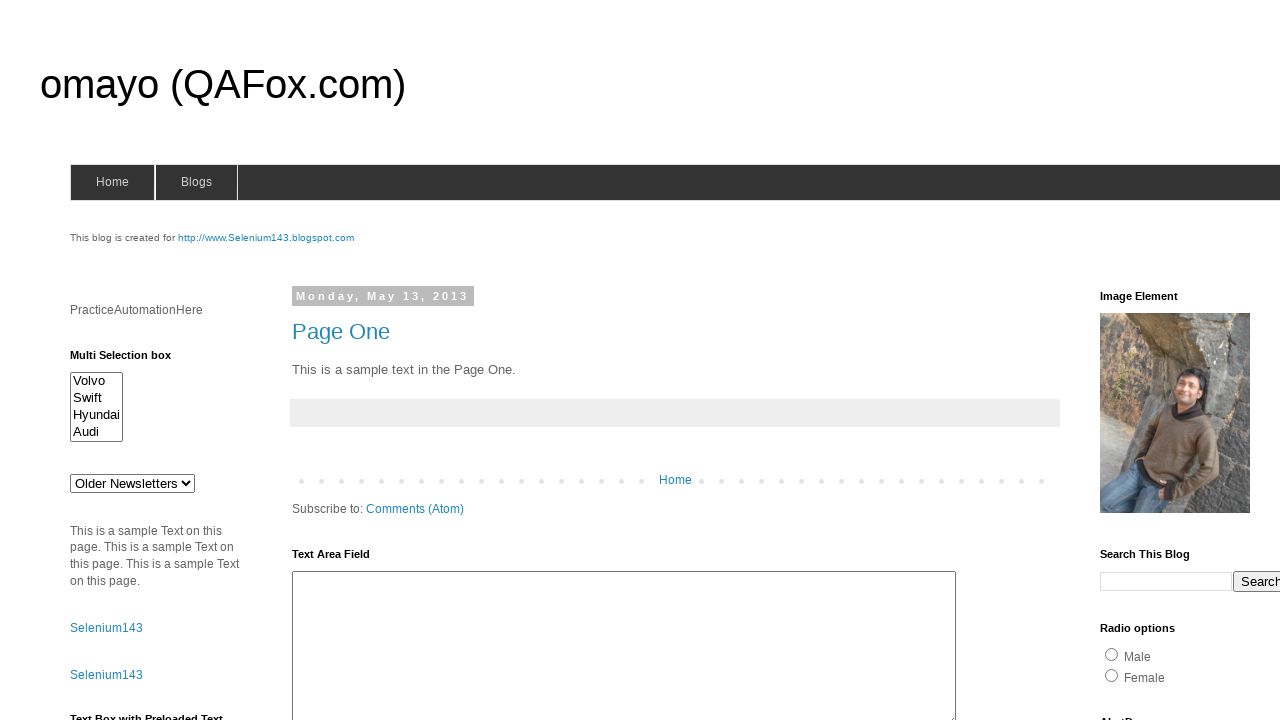

Waited for page to load after navigating back (domcontentloaded)
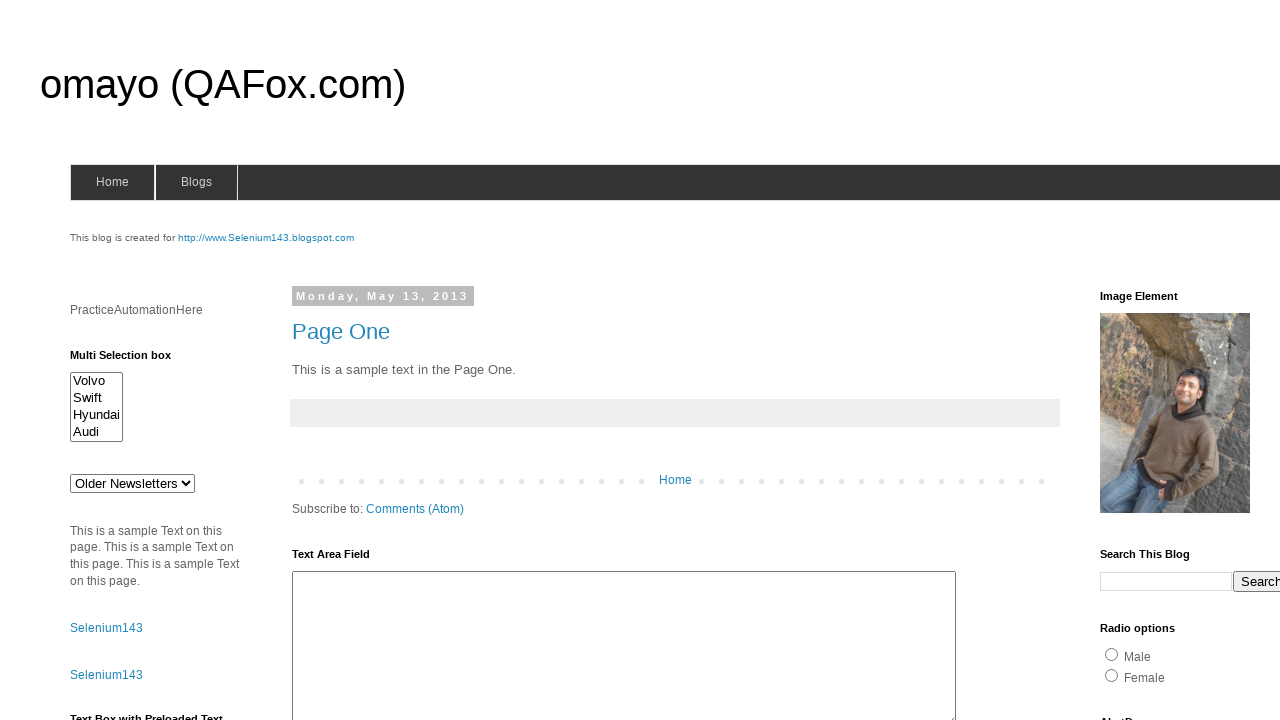

Navigated forward
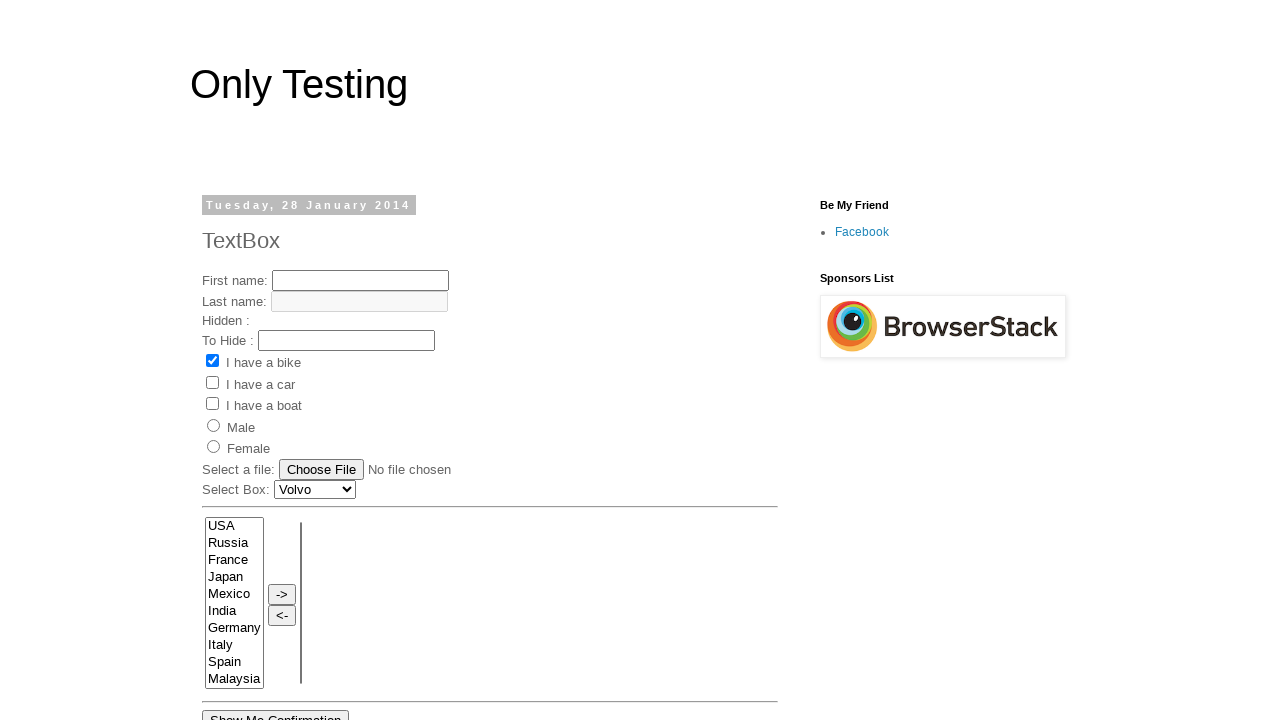

Waited for page to load after navigating forward (domcontentloaded)
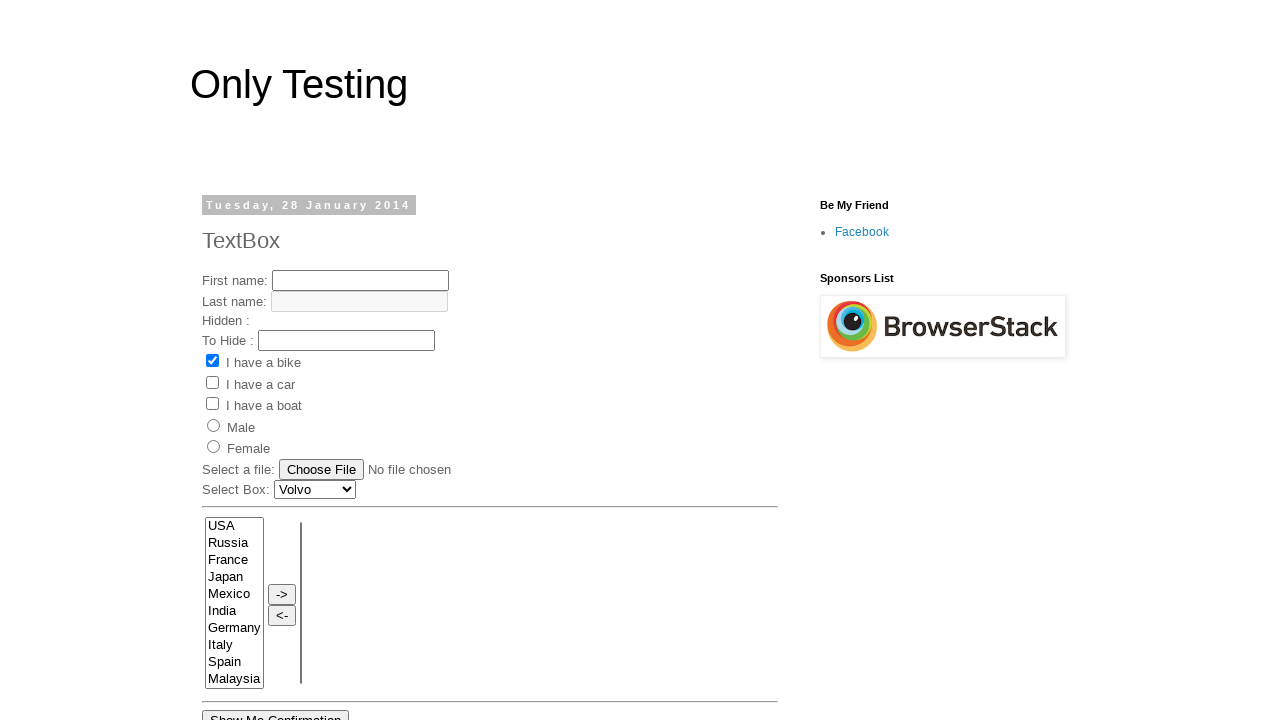

Refreshed the page
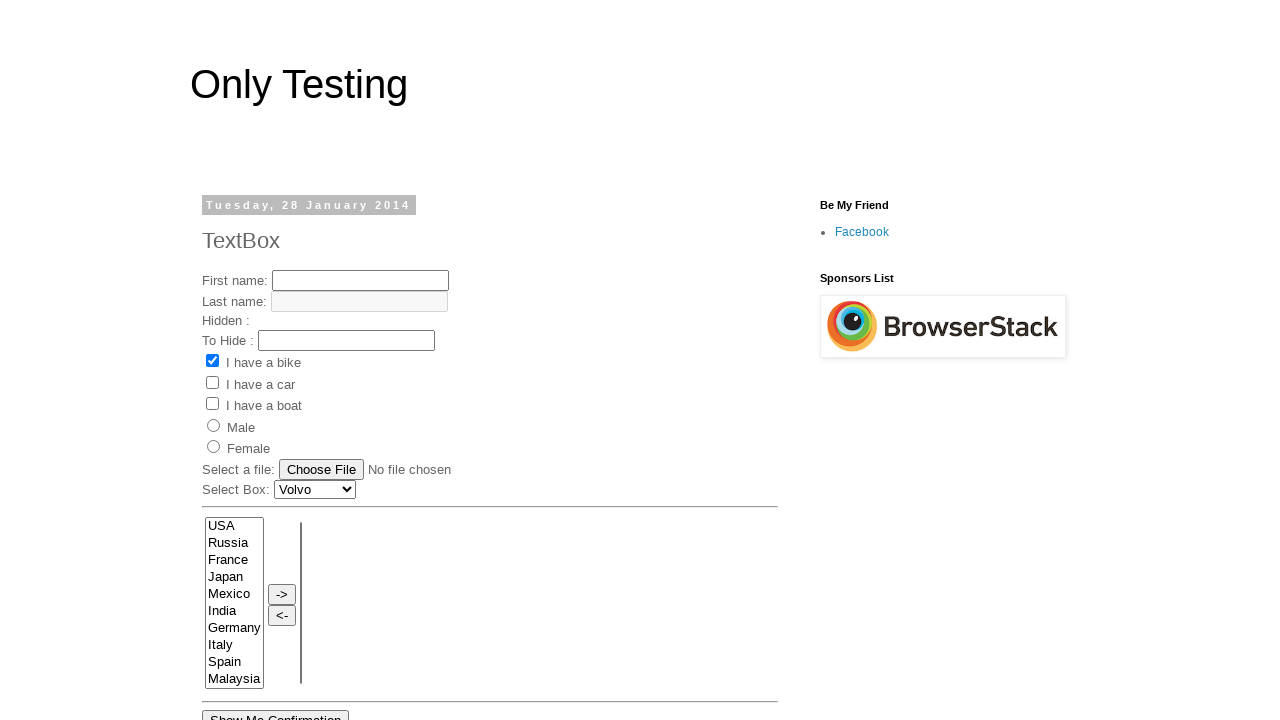

Waited for page to load after refresh (domcontentloaded)
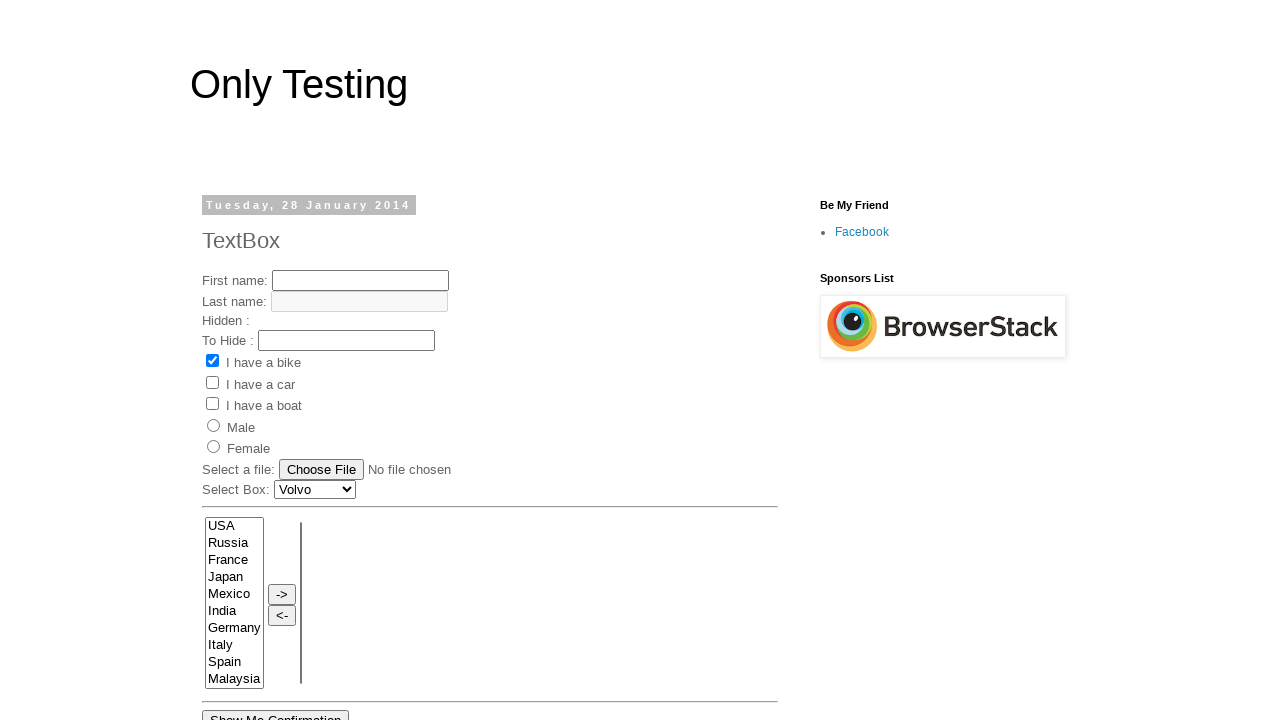

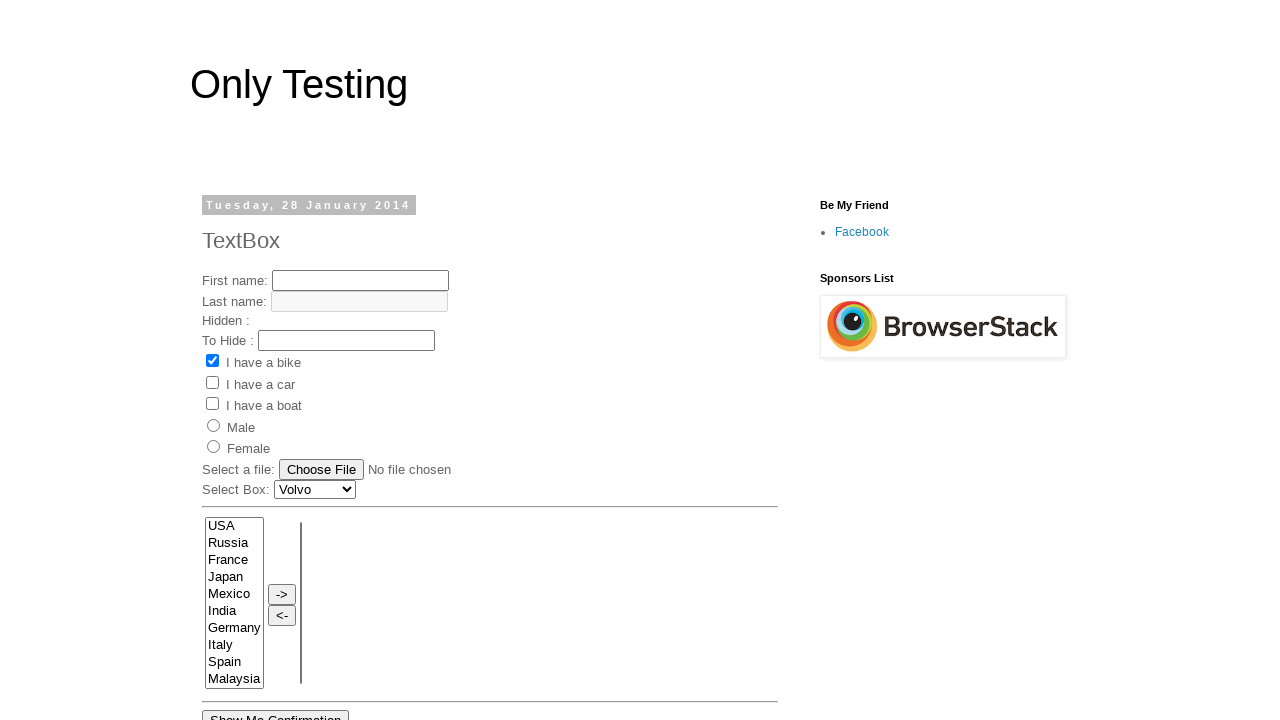